Verifies that the page title equals "YouTube"

Starting URL: https://www.youtube.com

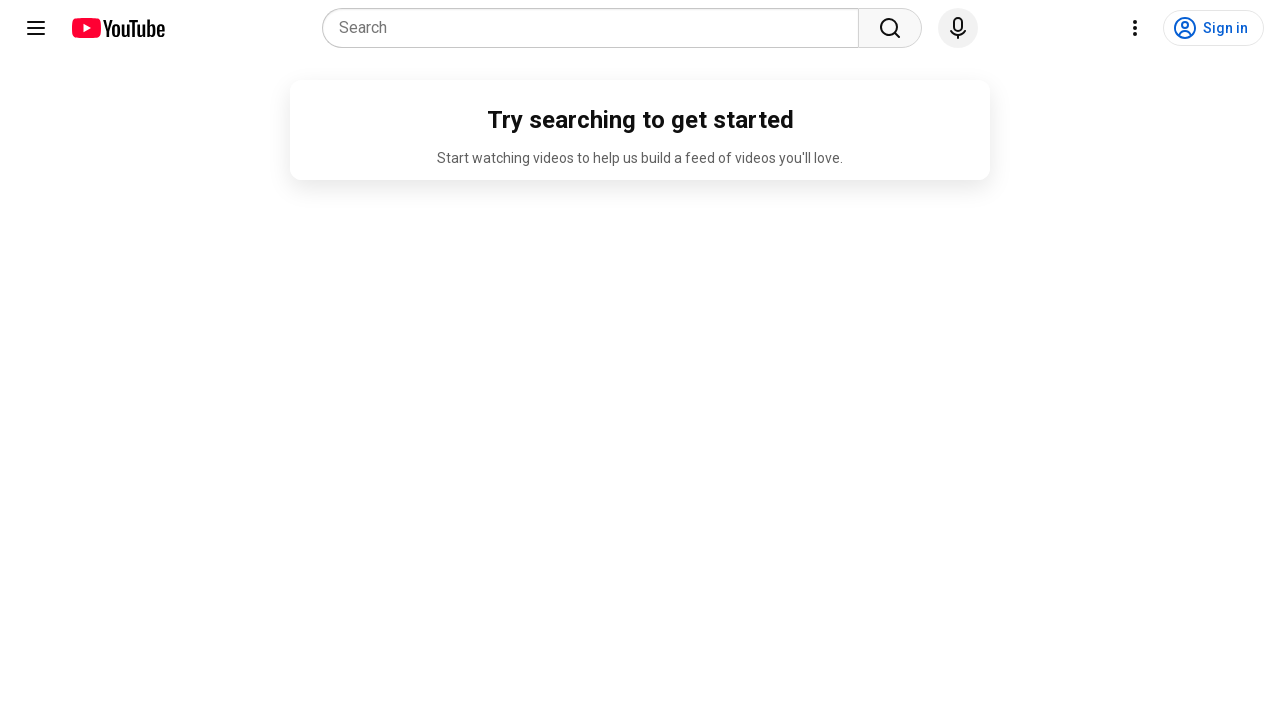

Navigated to https://www.youtube.com
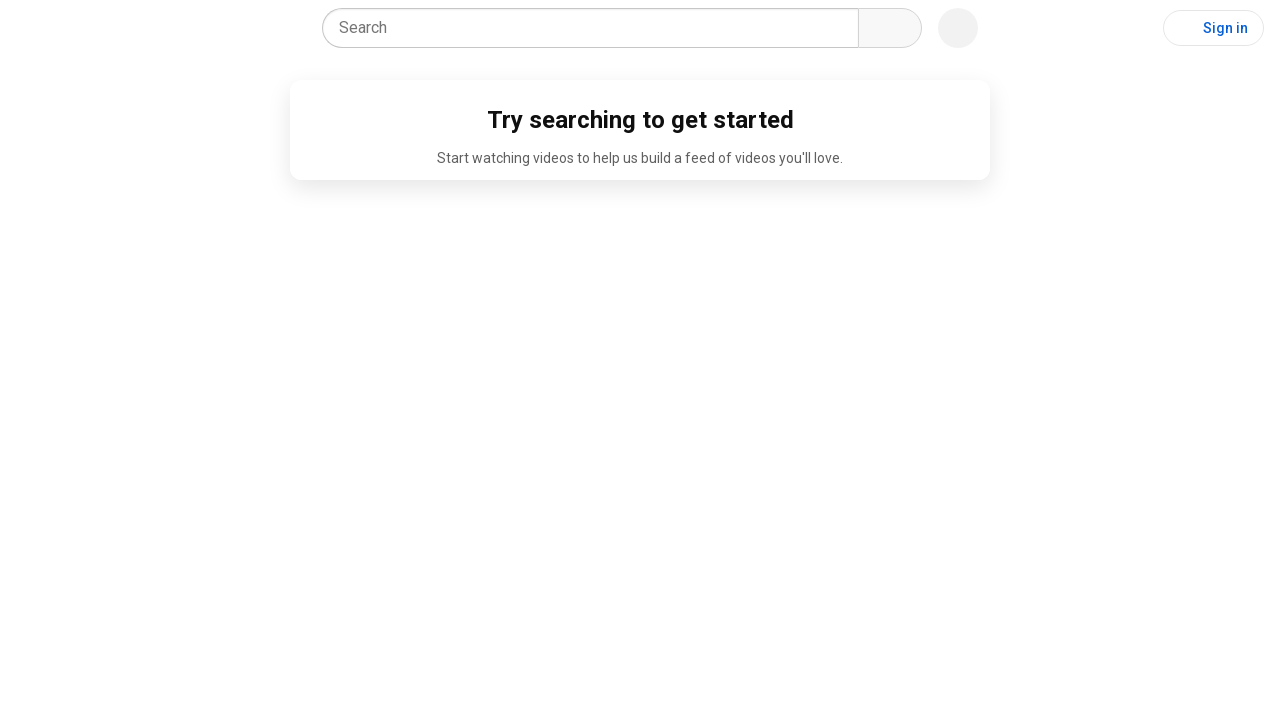

Verified page title equals 'YouTube'
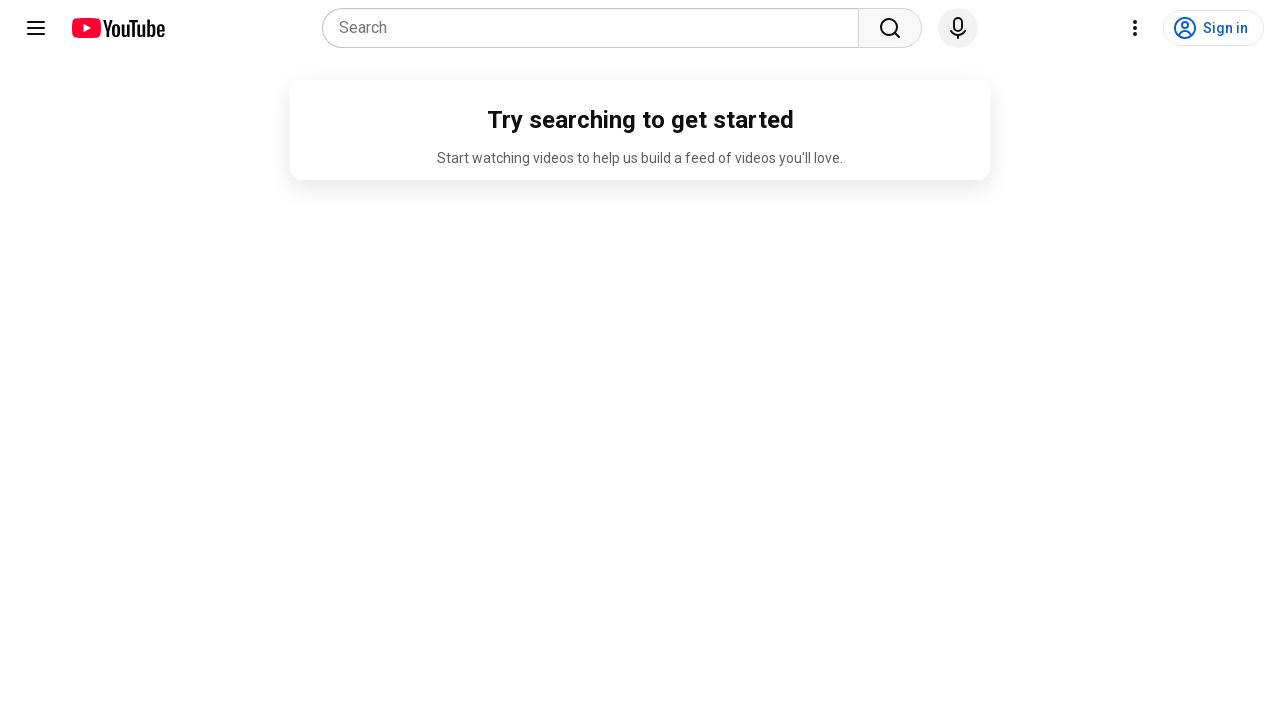

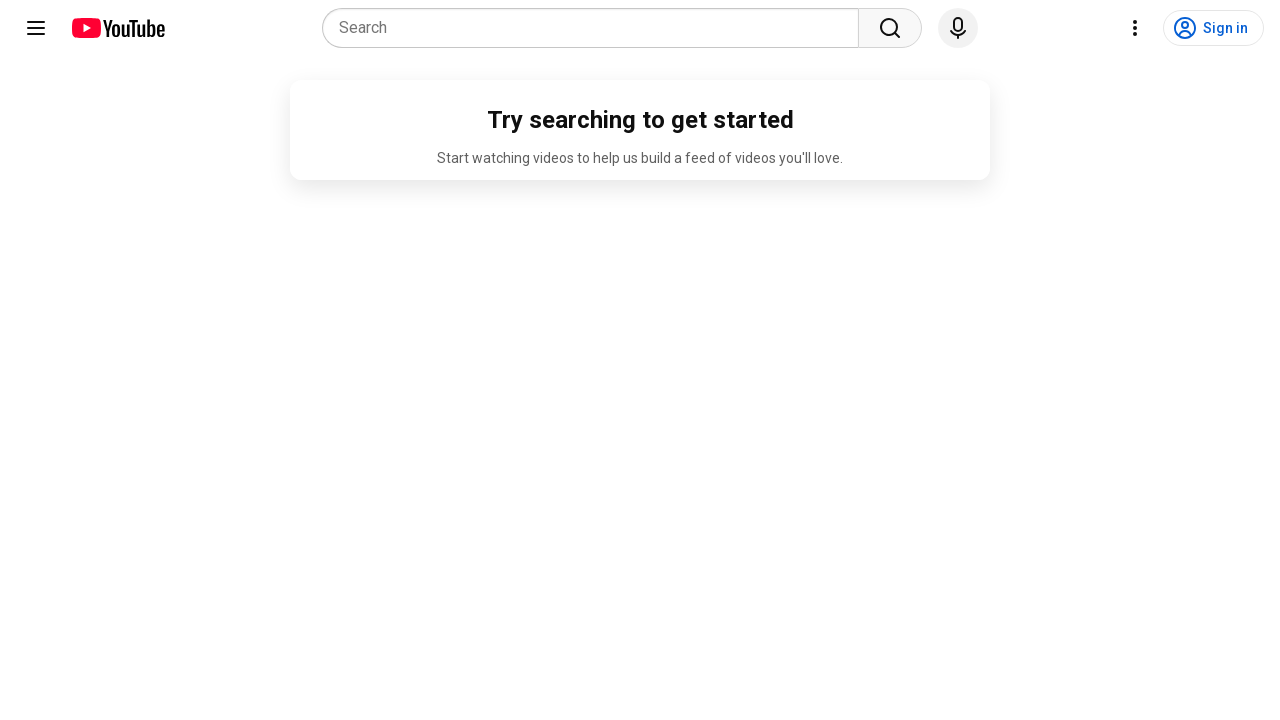